Tests e-commerce functionality by browsing products and adding a specific item (Cucumber) to the shopping cart

Starting URL: https://rahulshettyacademy.com/seleniumPractise/

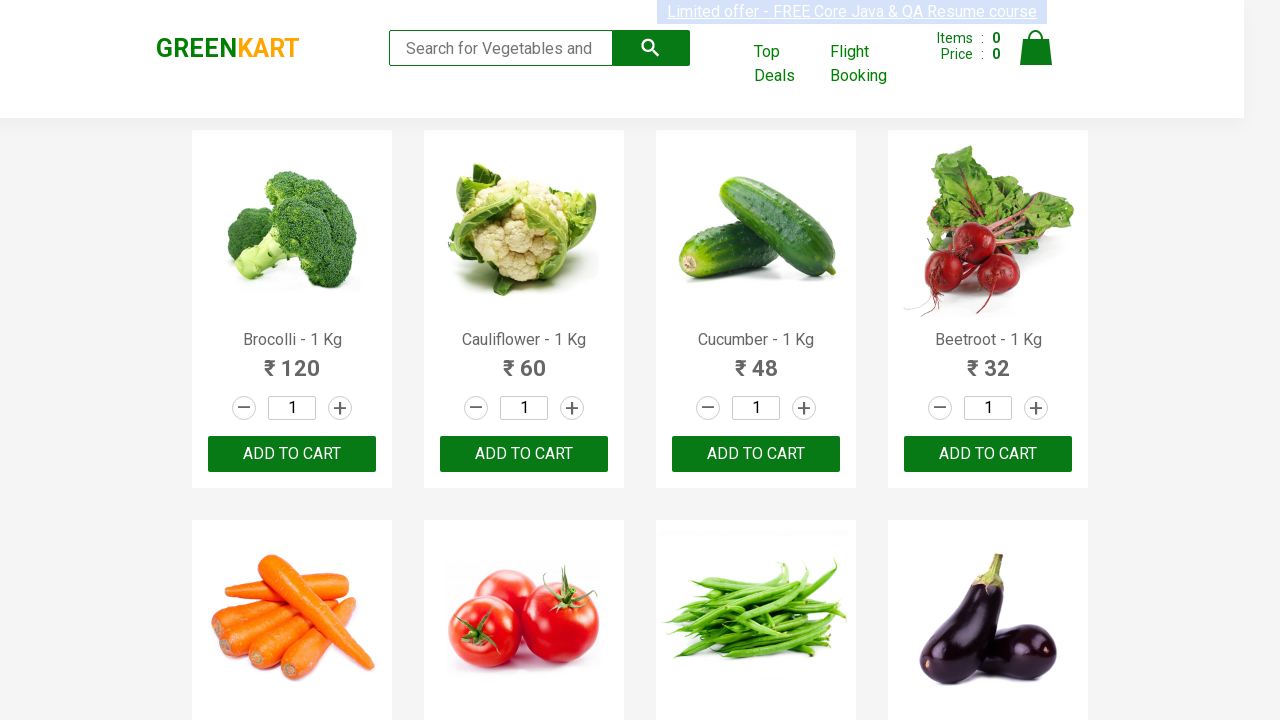

Waited for product list to load
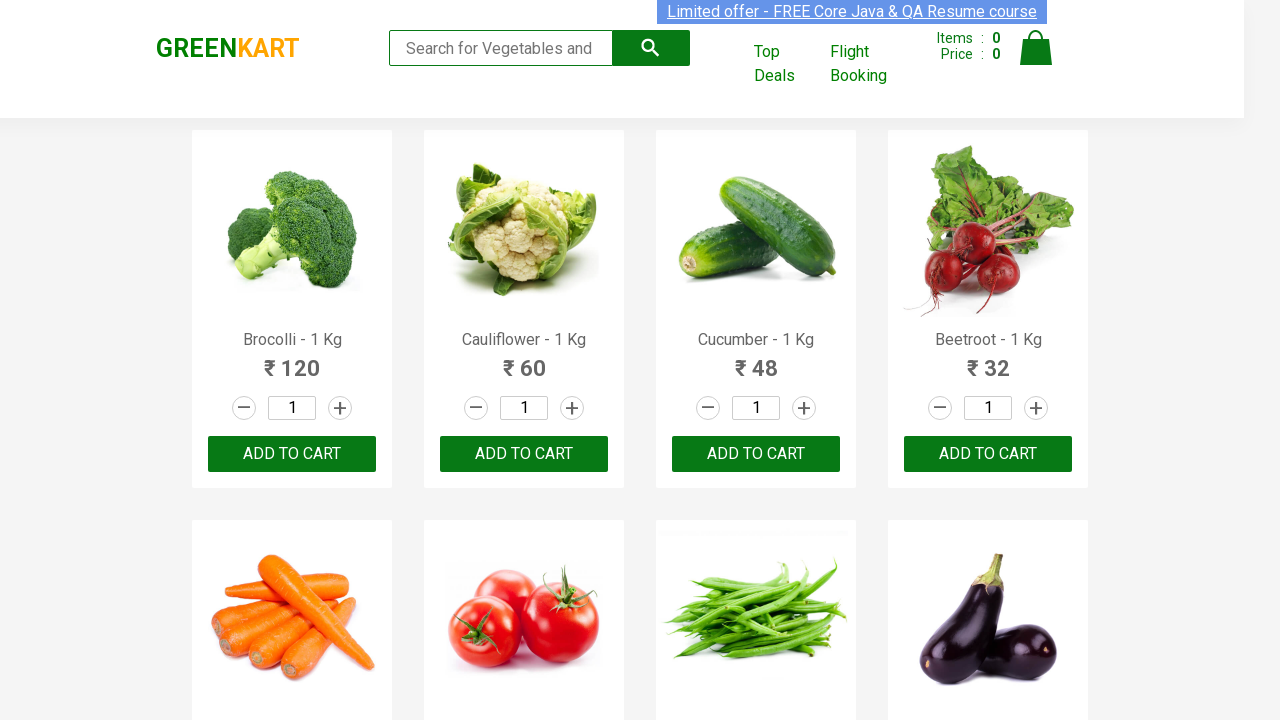

Retrieved all product elements from the page
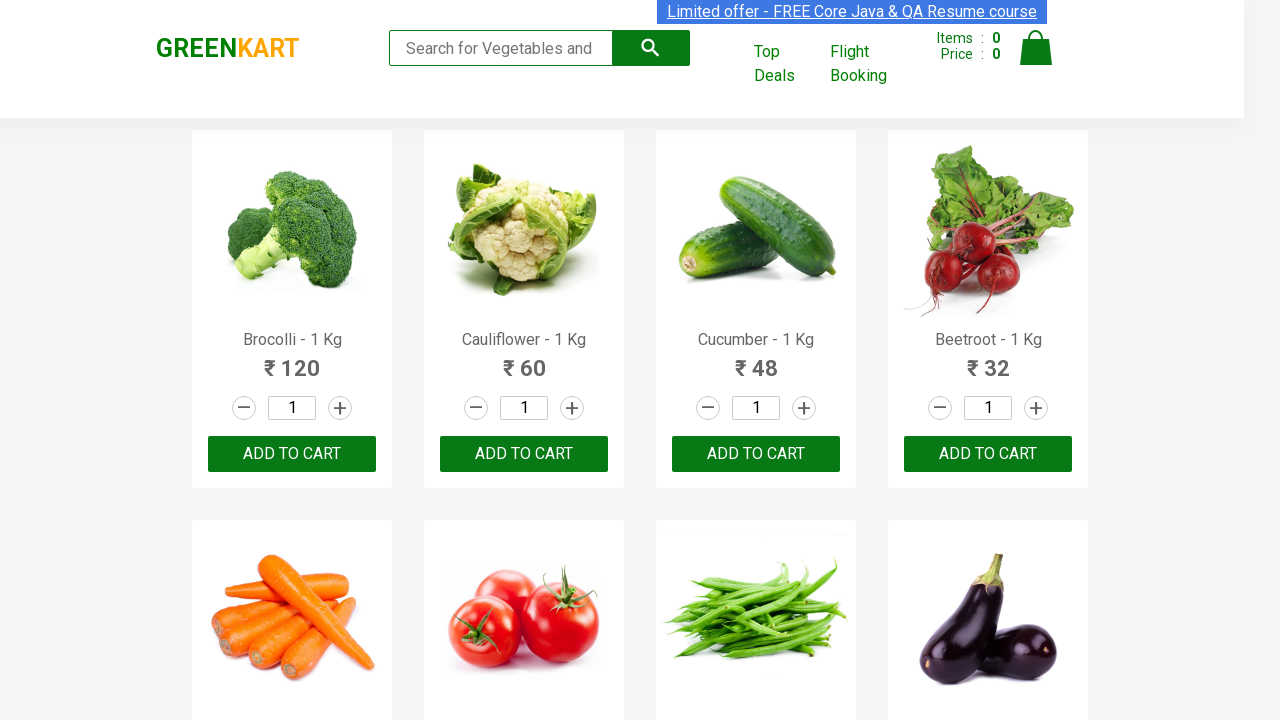

Retrieved text content from product 1
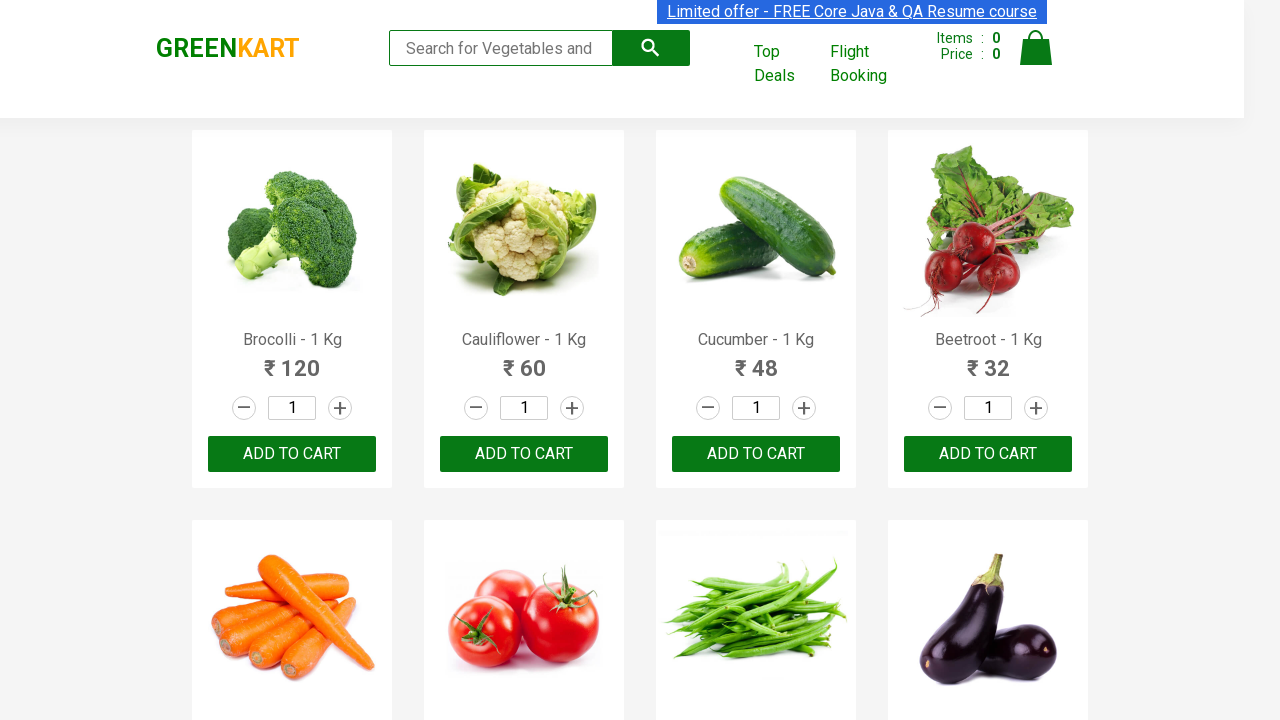

Retrieved text content from product 2
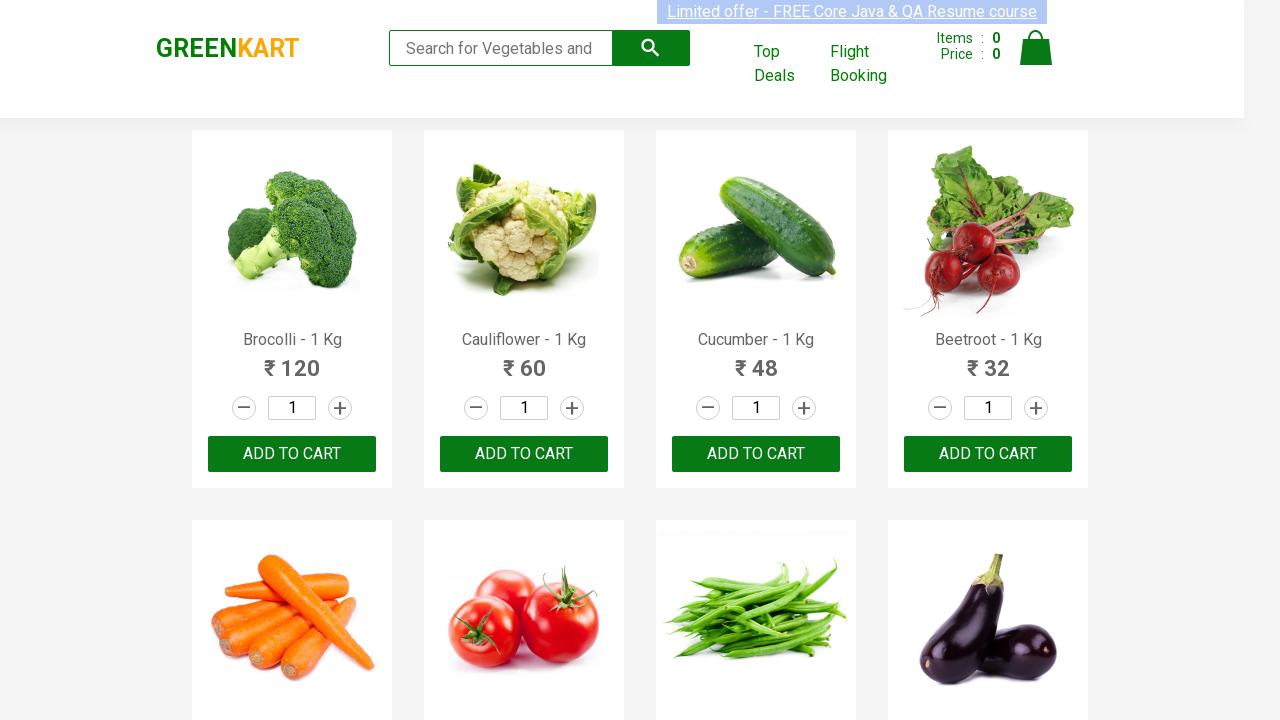

Retrieved text content from product 3
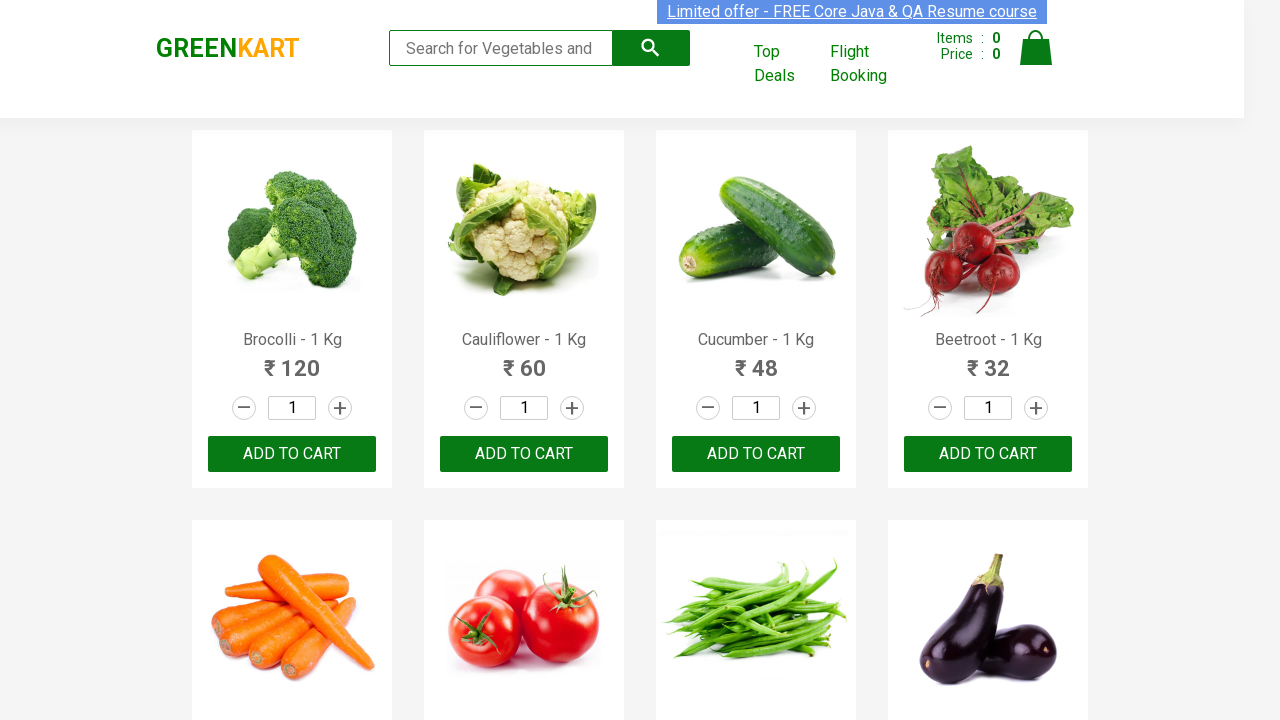

Found Cucumber product and clicked ADD TO CART button at (756, 454) on xpath=//button[text()='ADD TO CART'] >> nth=2
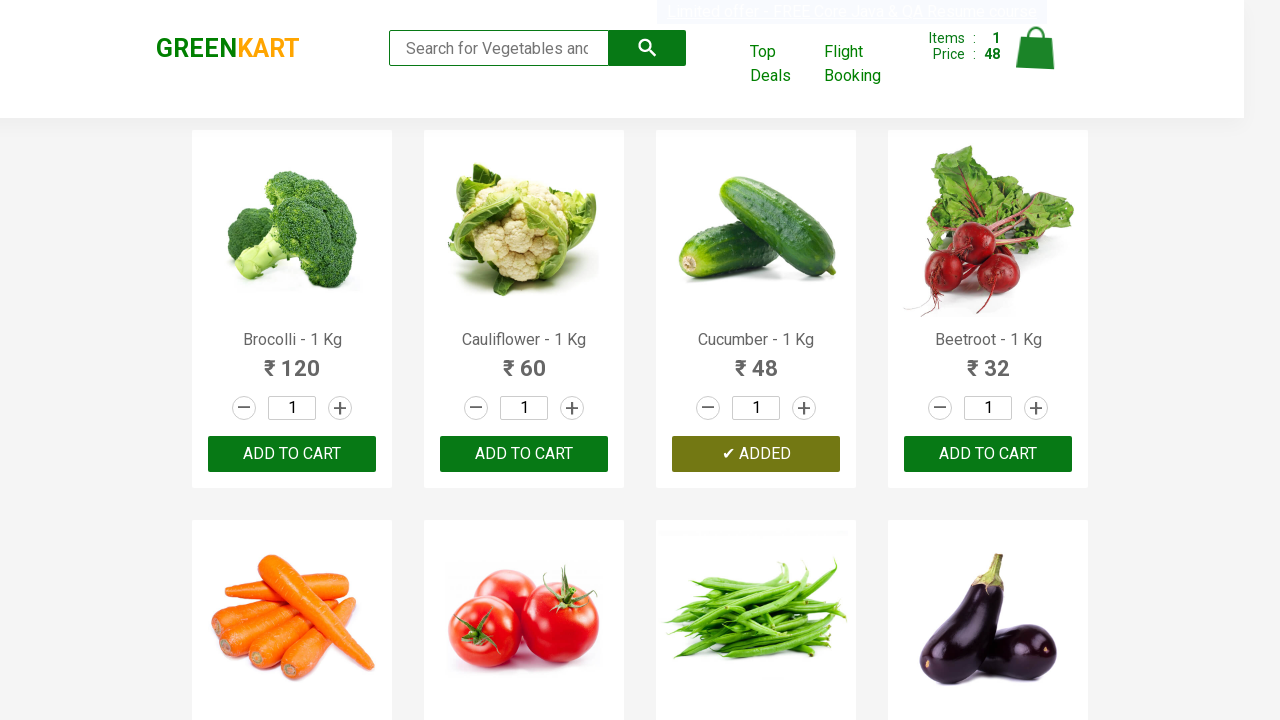

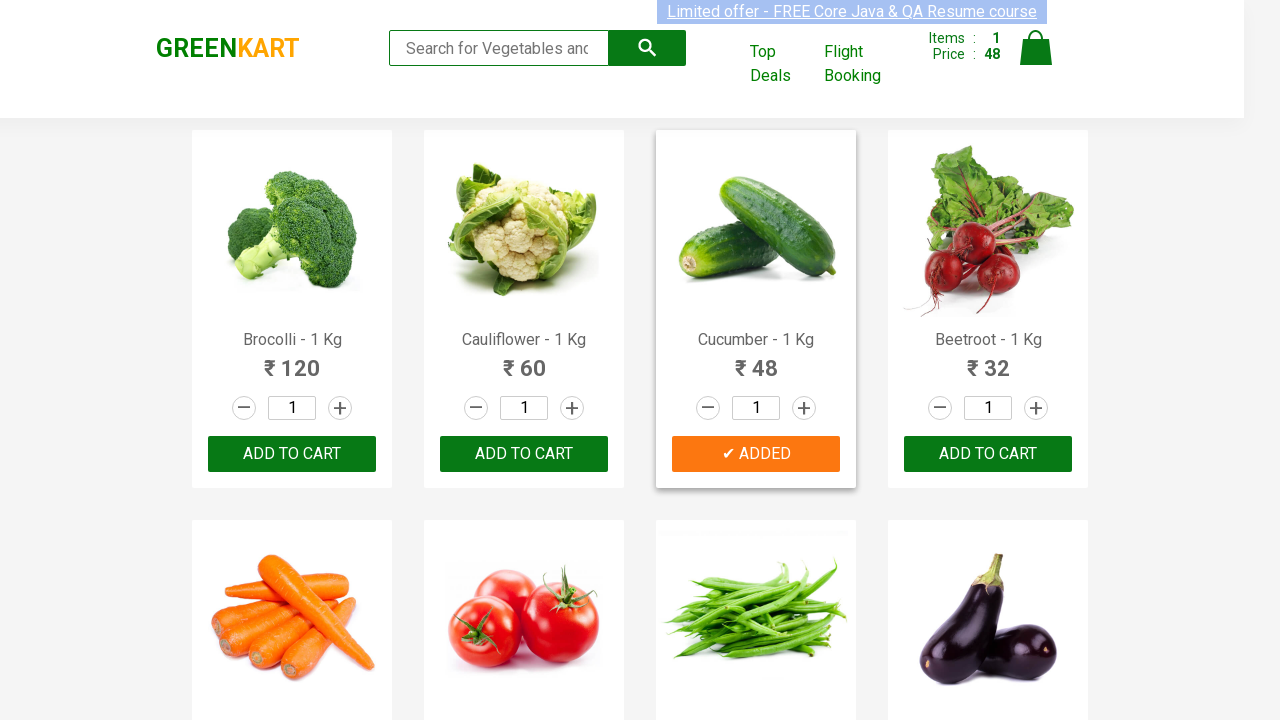